Tests that edits are saved when the input field loses focus (blur event)

Starting URL: https://demo.playwright.dev/todomvc

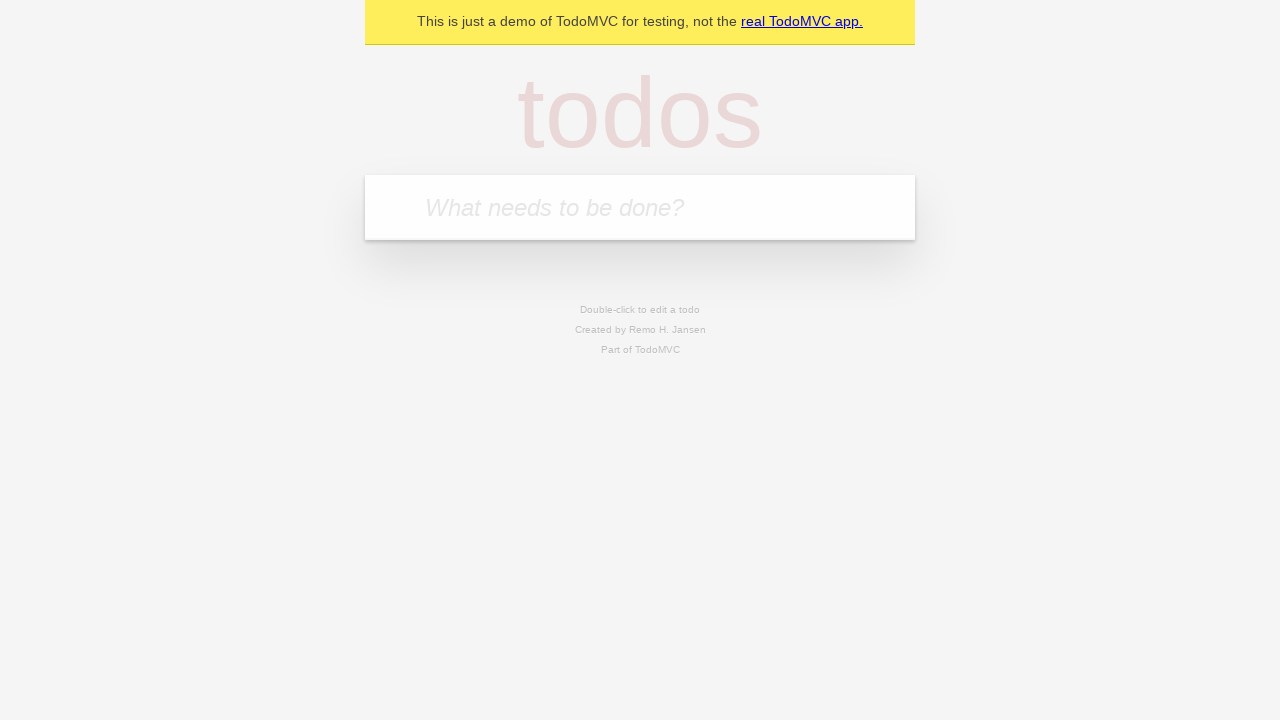

Filled todo input with 'buy some cheese' on internal:attr=[placeholder="What needs to be done?"i]
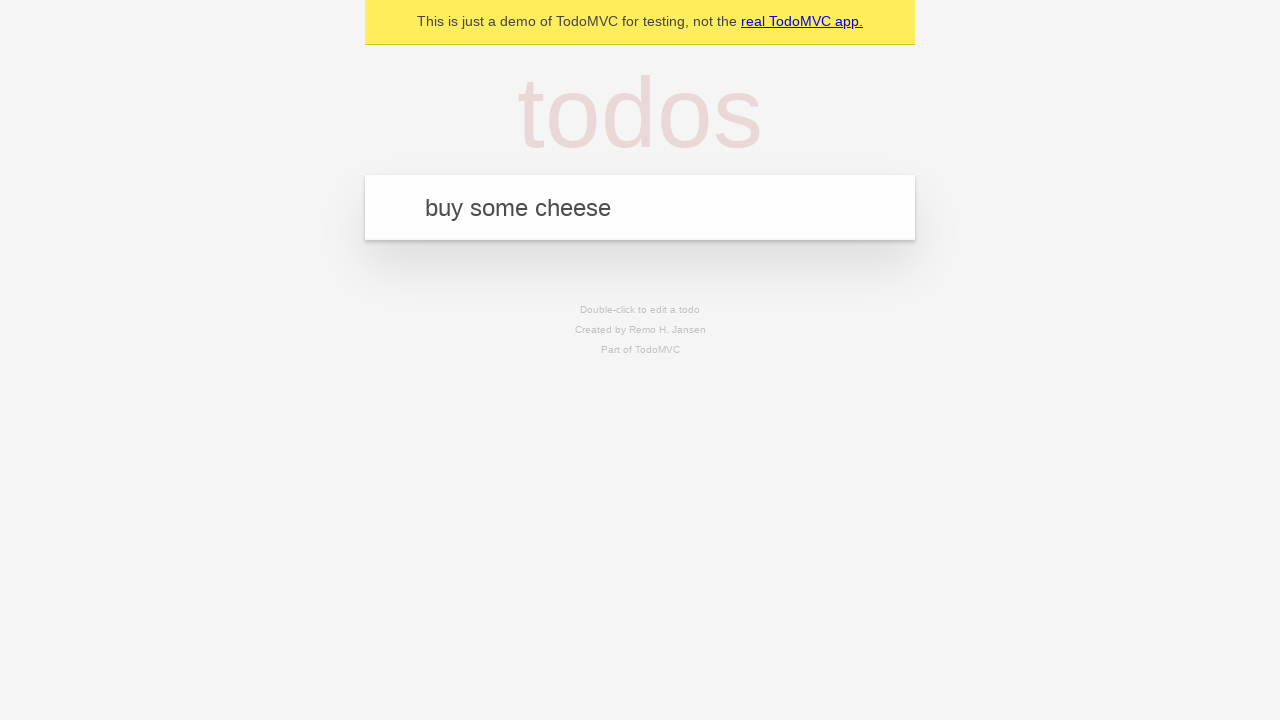

Pressed Enter to create todo 'buy some cheese' on internal:attr=[placeholder="What needs to be done?"i]
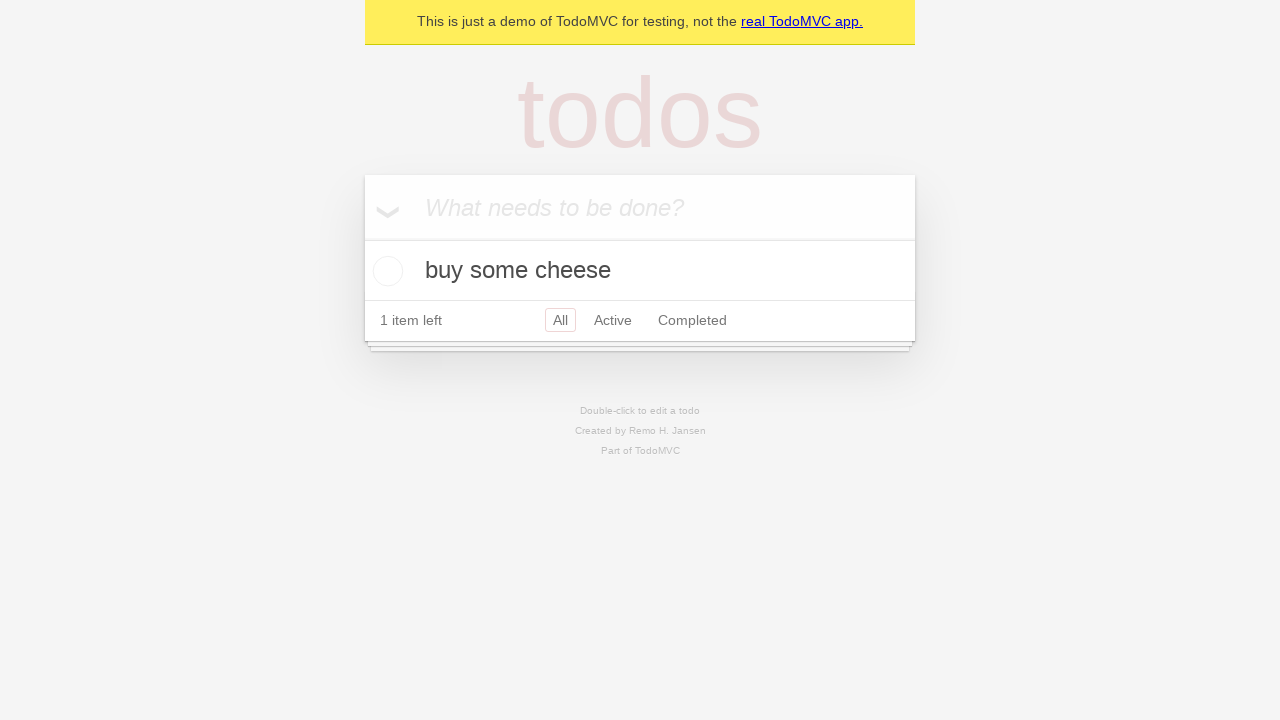

Filled todo input with 'feed the cat' on internal:attr=[placeholder="What needs to be done?"i]
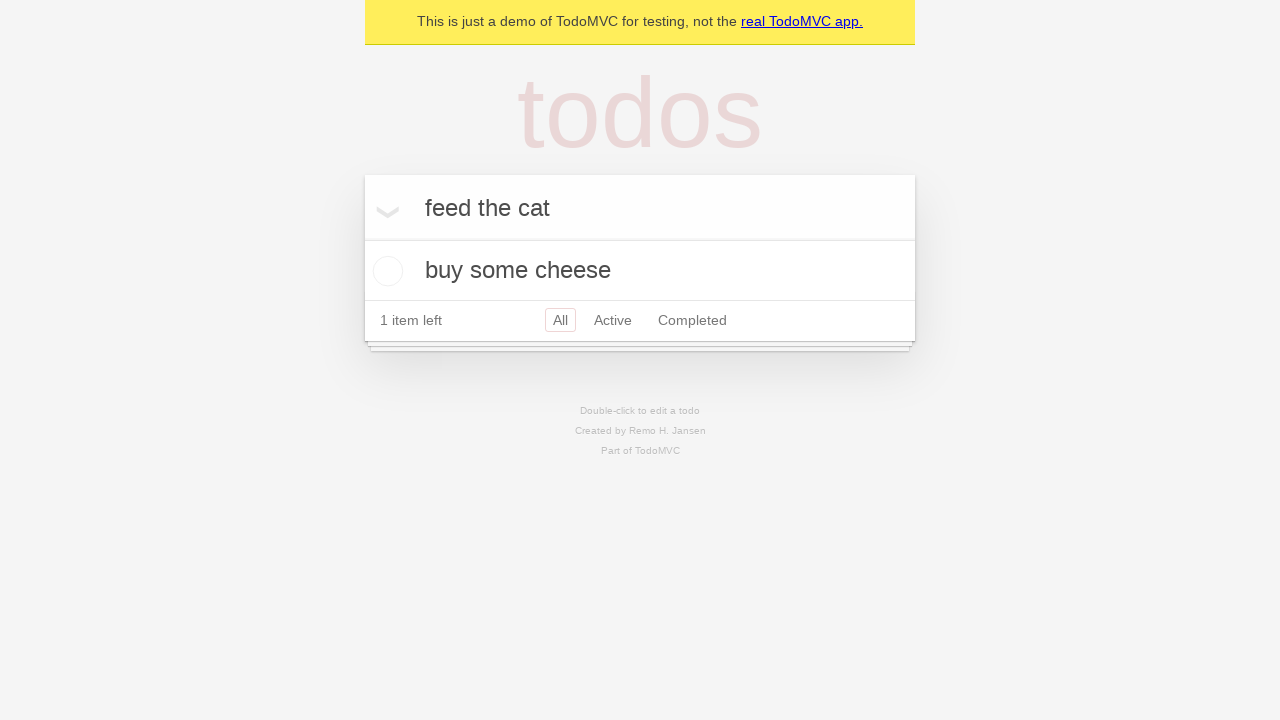

Pressed Enter to create todo 'feed the cat' on internal:attr=[placeholder="What needs to be done?"i]
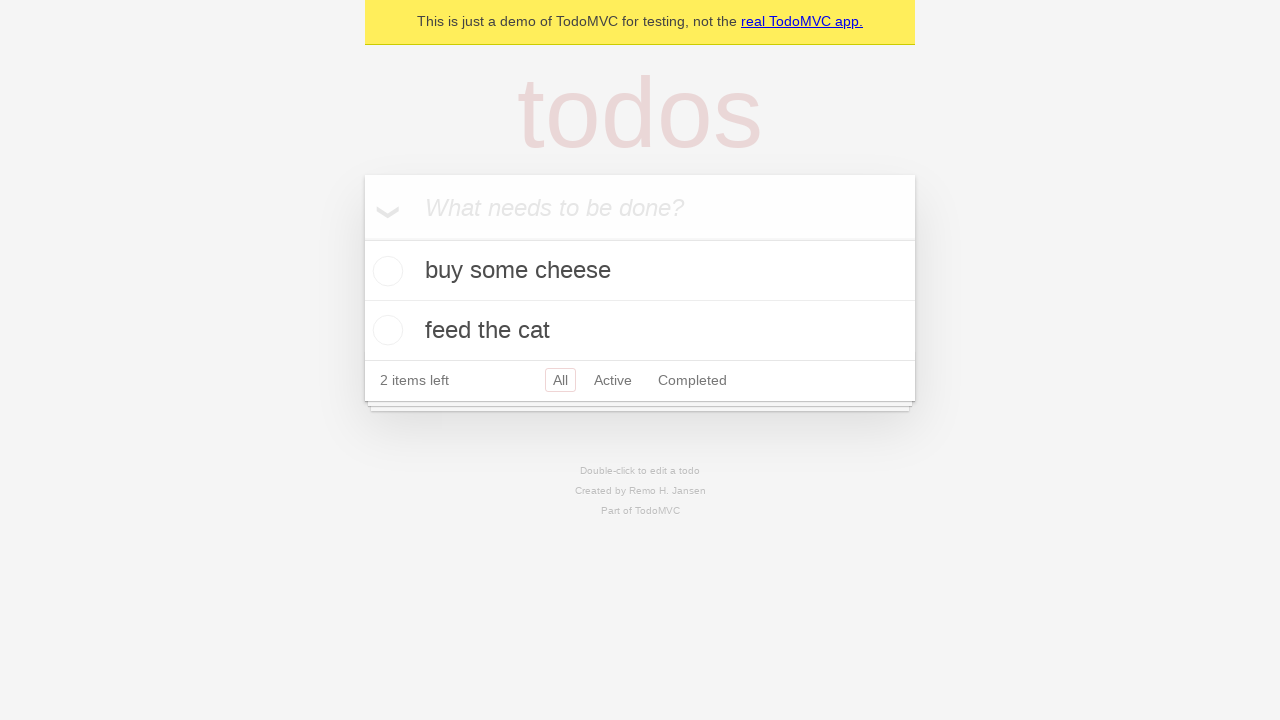

Filled todo input with 'book a doctors appointment' on internal:attr=[placeholder="What needs to be done?"i]
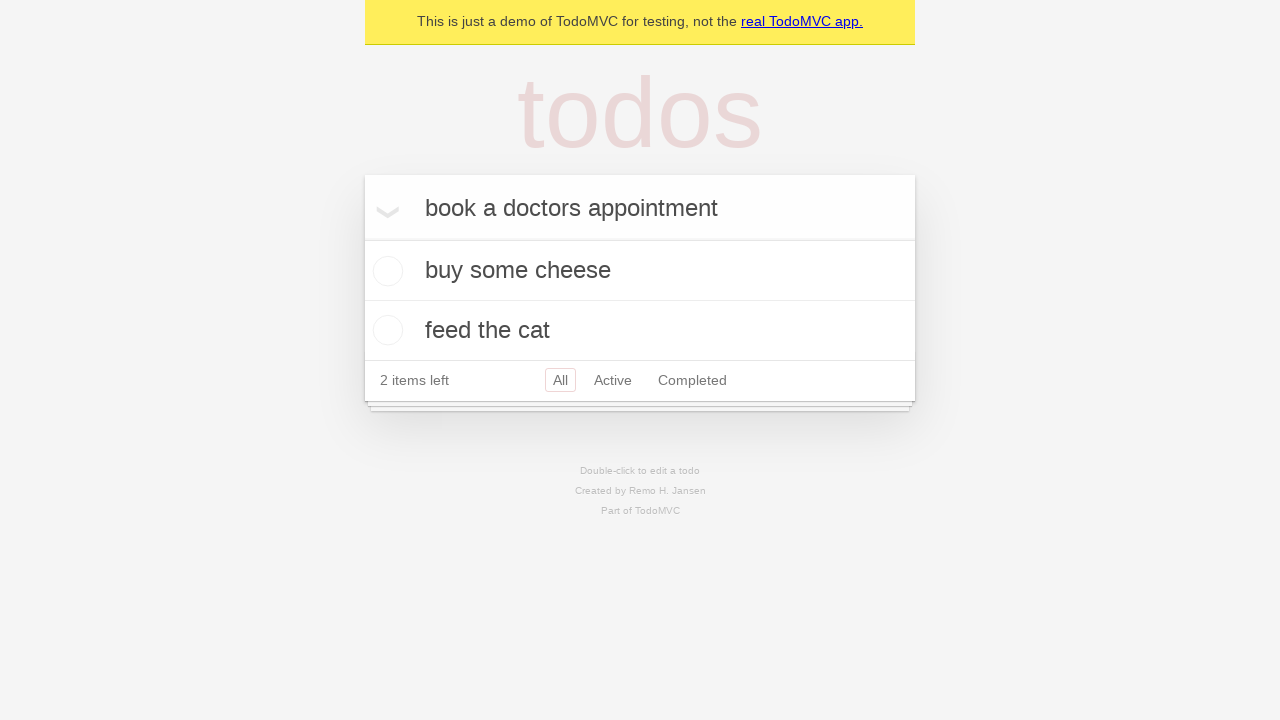

Pressed Enter to create todo 'book a doctors appointment' on internal:attr=[placeholder="What needs to be done?"i]
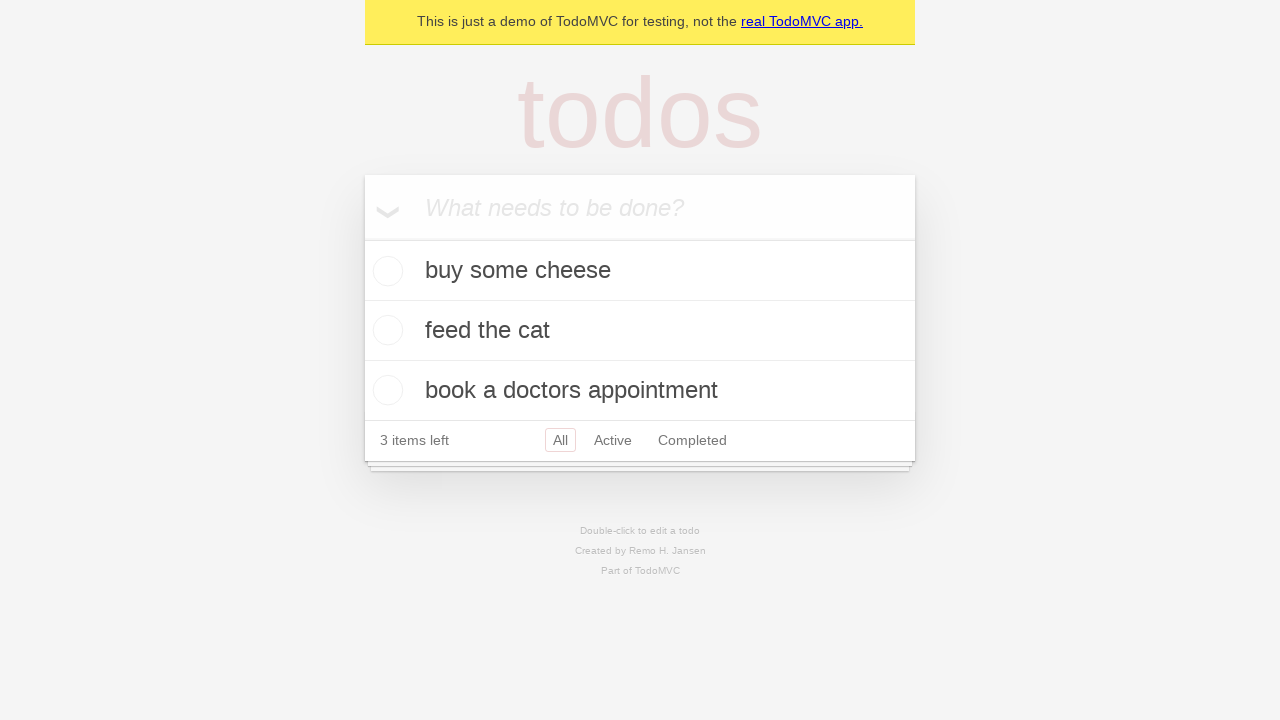

All 3 todo items loaded
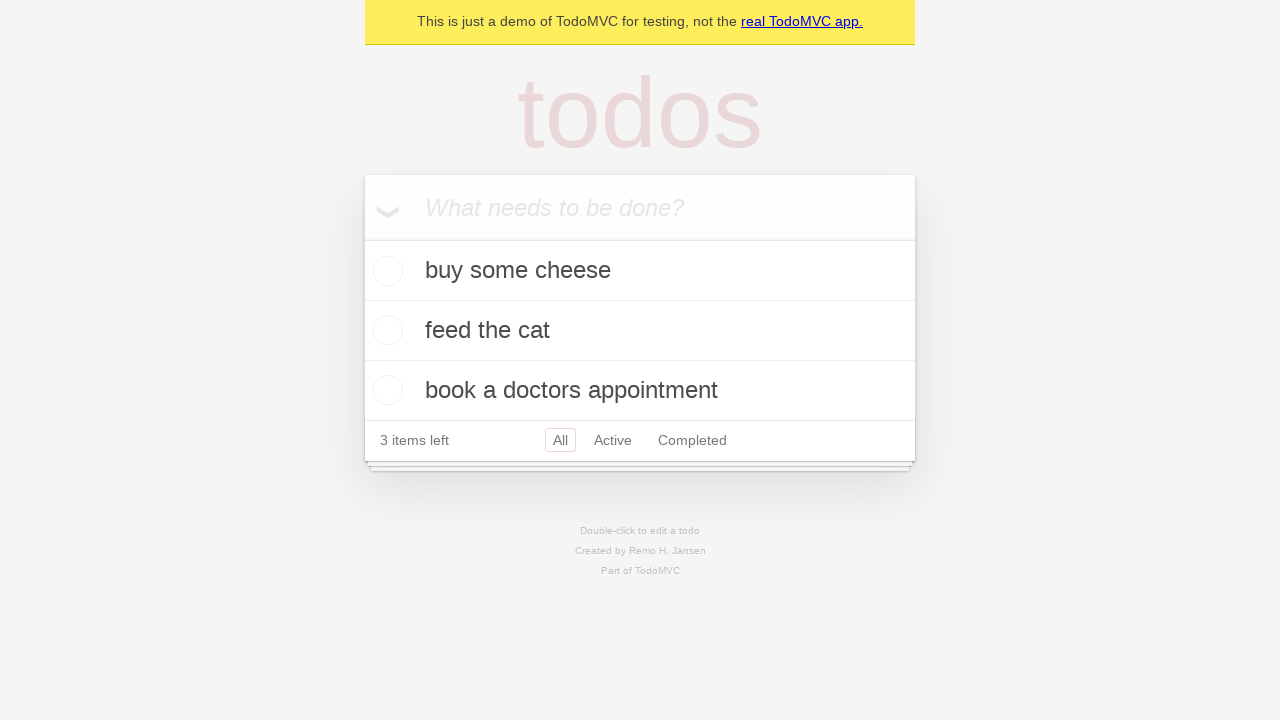

Double-clicked second todo item to enter edit mode at (640, 331) on [data-testid='todo-item'] >> nth=1
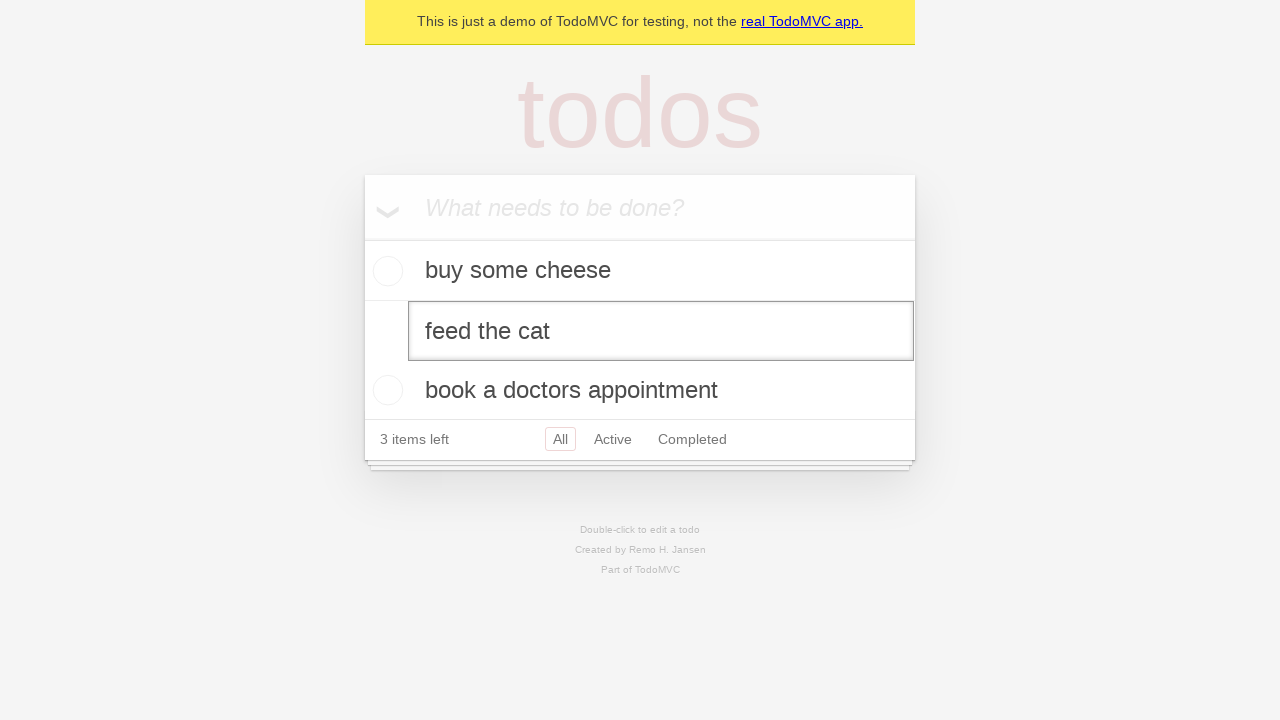

Changed second todo text to 'buy some sausages' on [data-testid='todo-item'] >> nth=1 >> internal:role=textbox[name="Edit"i]
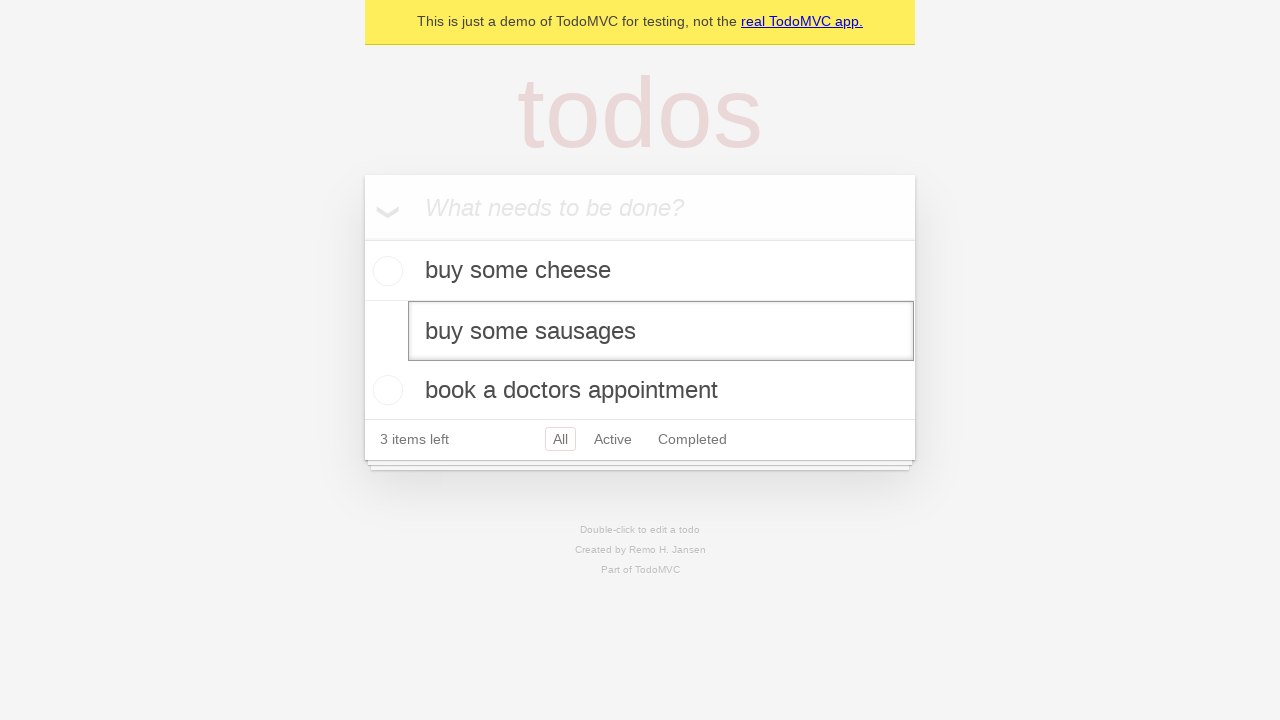

Dispatched blur event on edit input to save changes
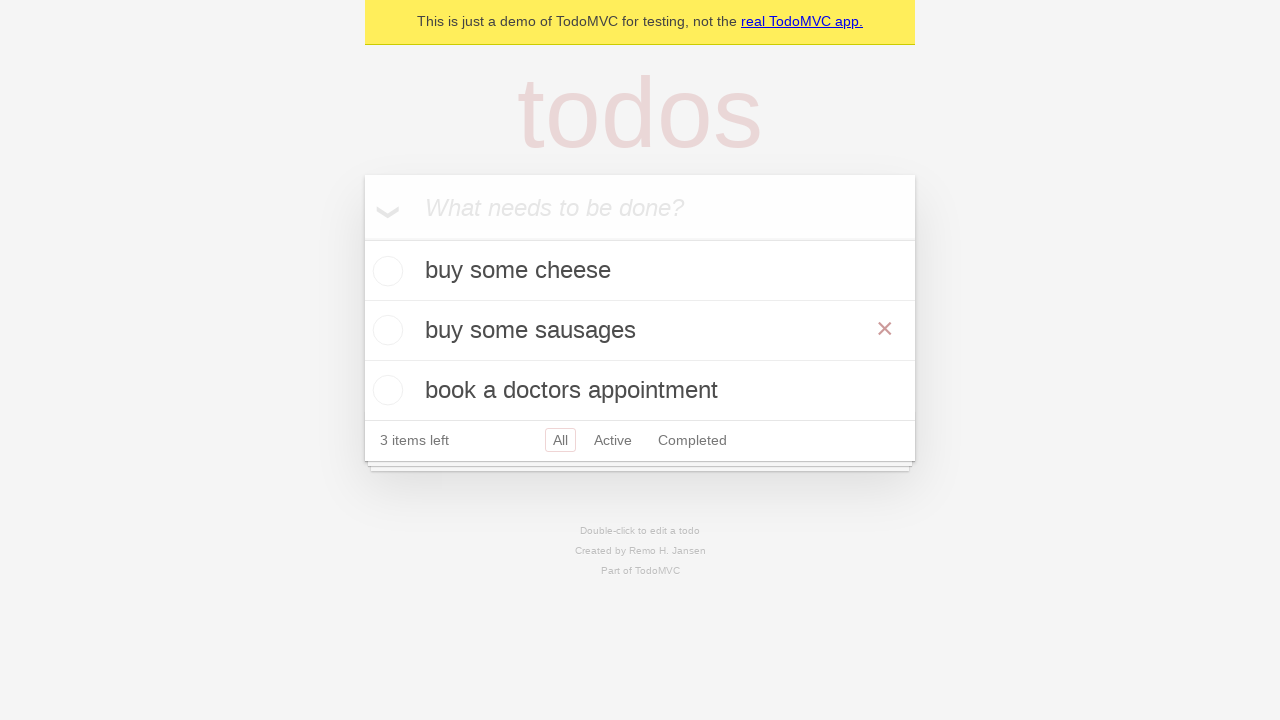

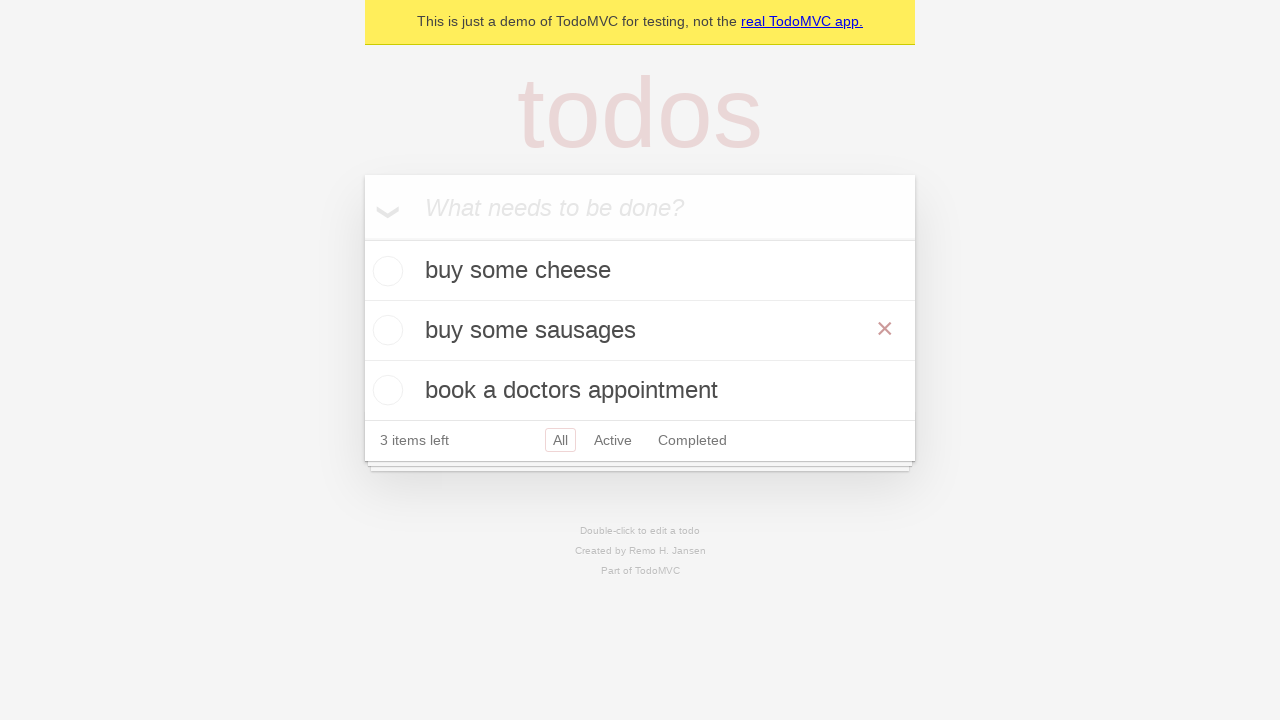